Tests JavaScript prompt alert handling by clicking a button to trigger a prompt, entering text into the prompt, and accepting it

Starting URL: https://v1.training-support.net/selenium/javascript-alerts

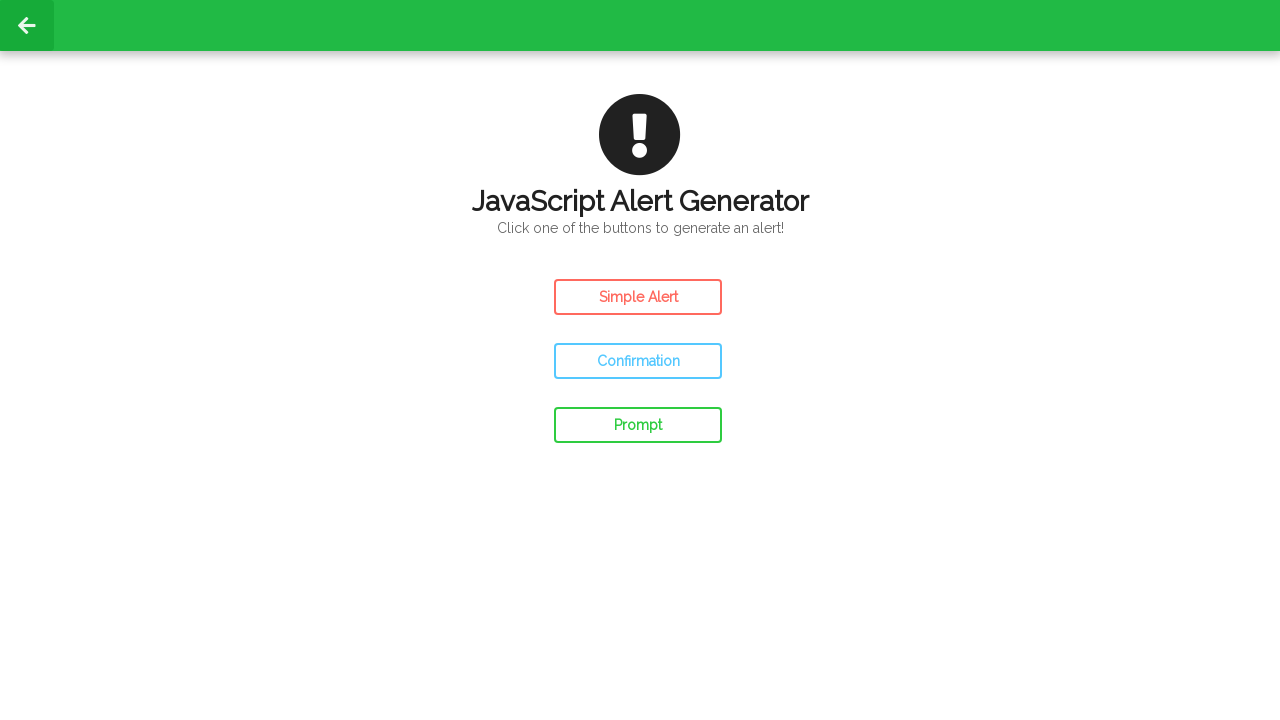

Clicked the prompt button to trigger JavaScript prompt alert at (638, 425) on #prompt
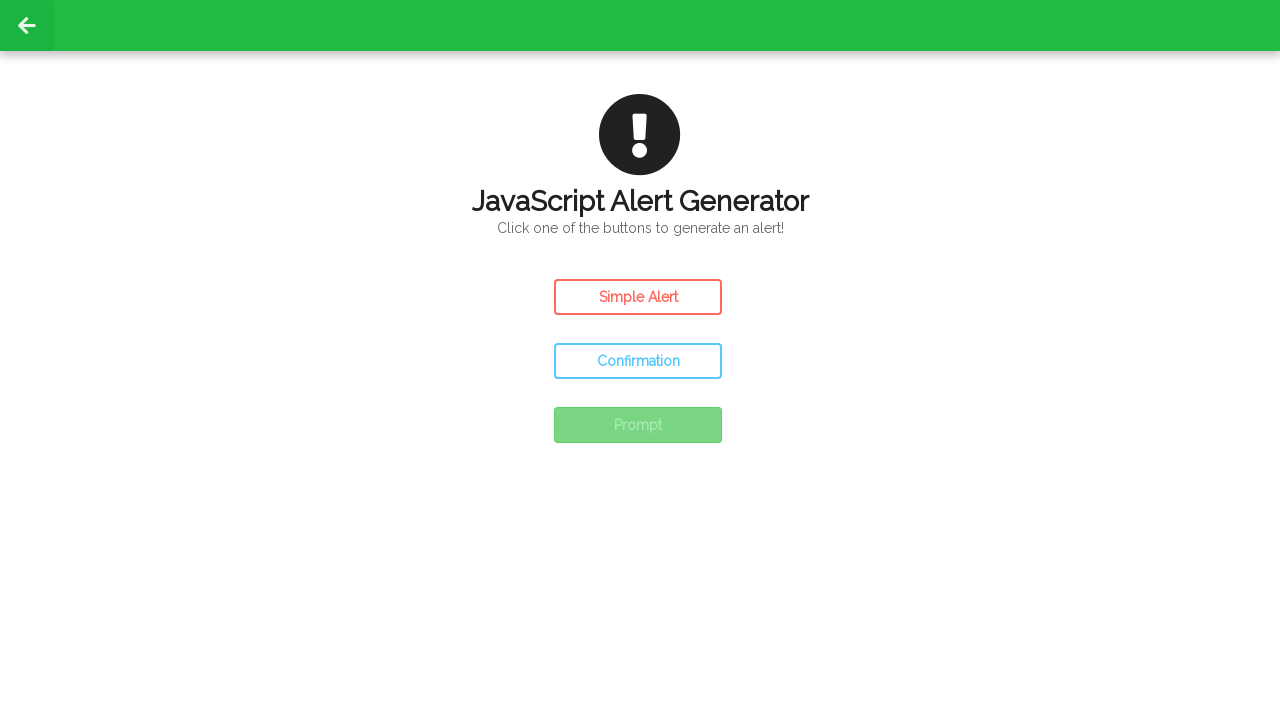

Set up dialog handler to accept prompt with 'Python' text
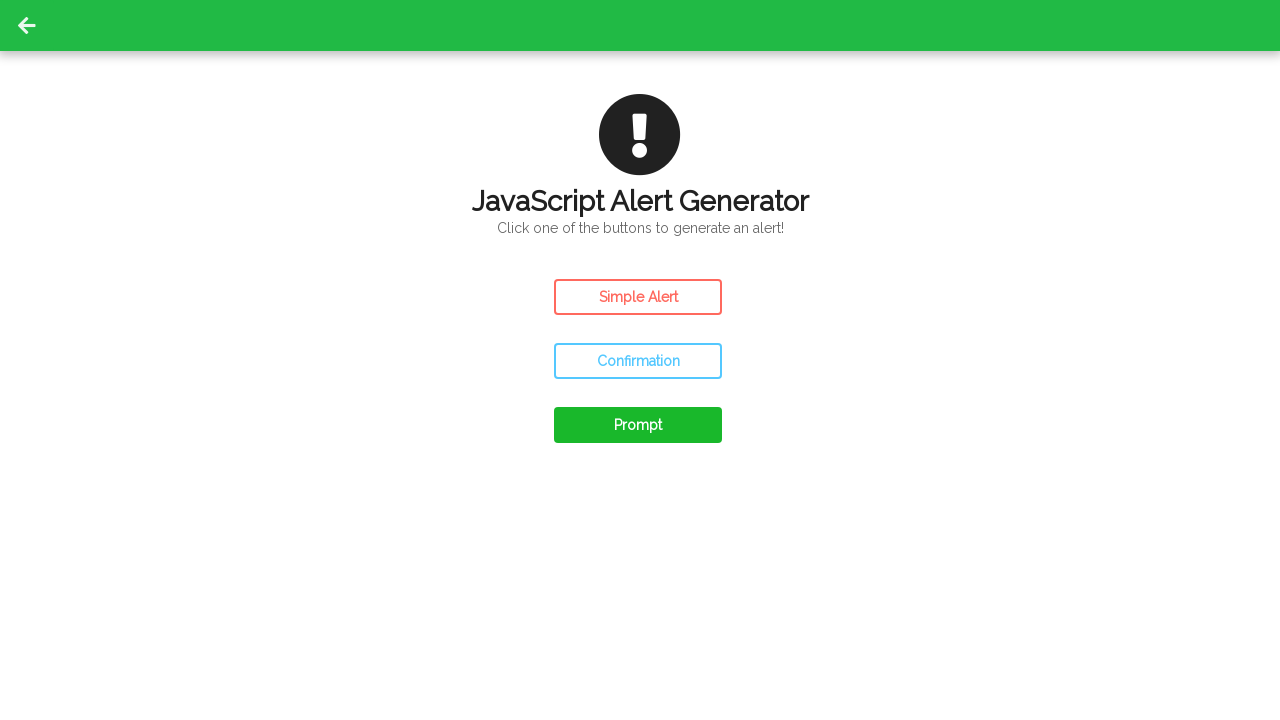

Clicked the prompt button again to trigger the dialog at (638, 425) on #prompt
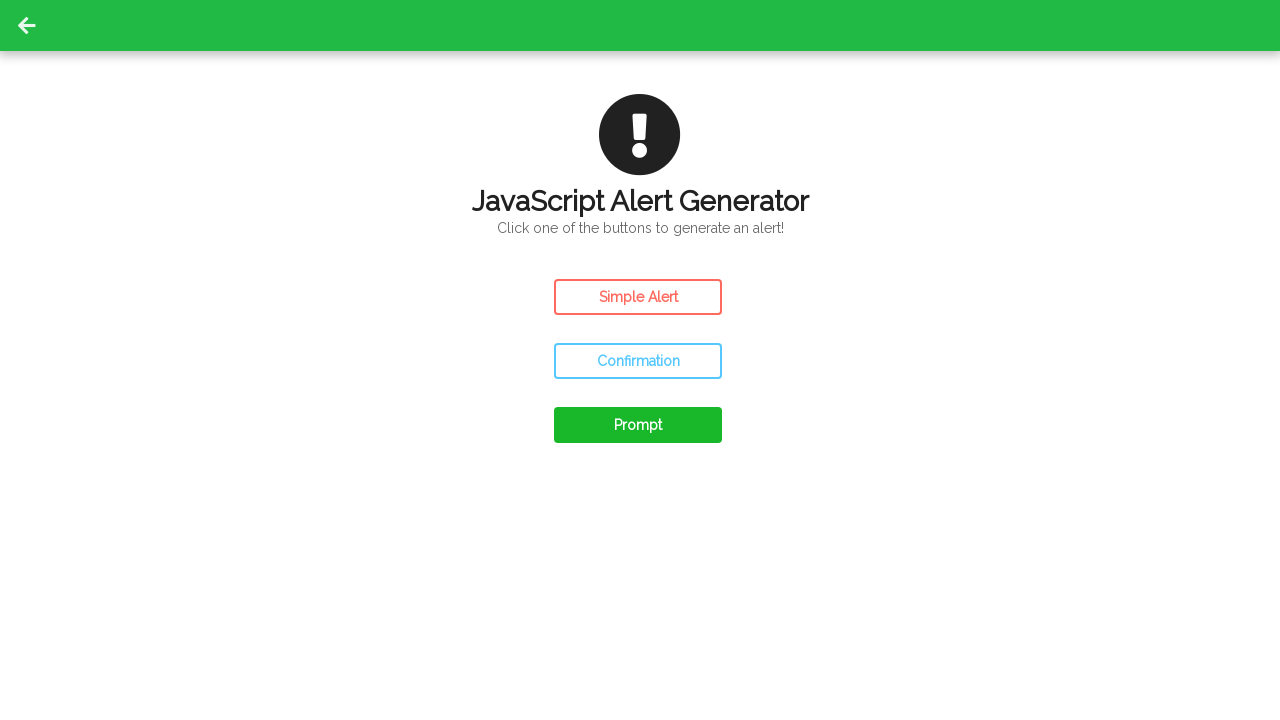

Waited for dialog interaction to complete
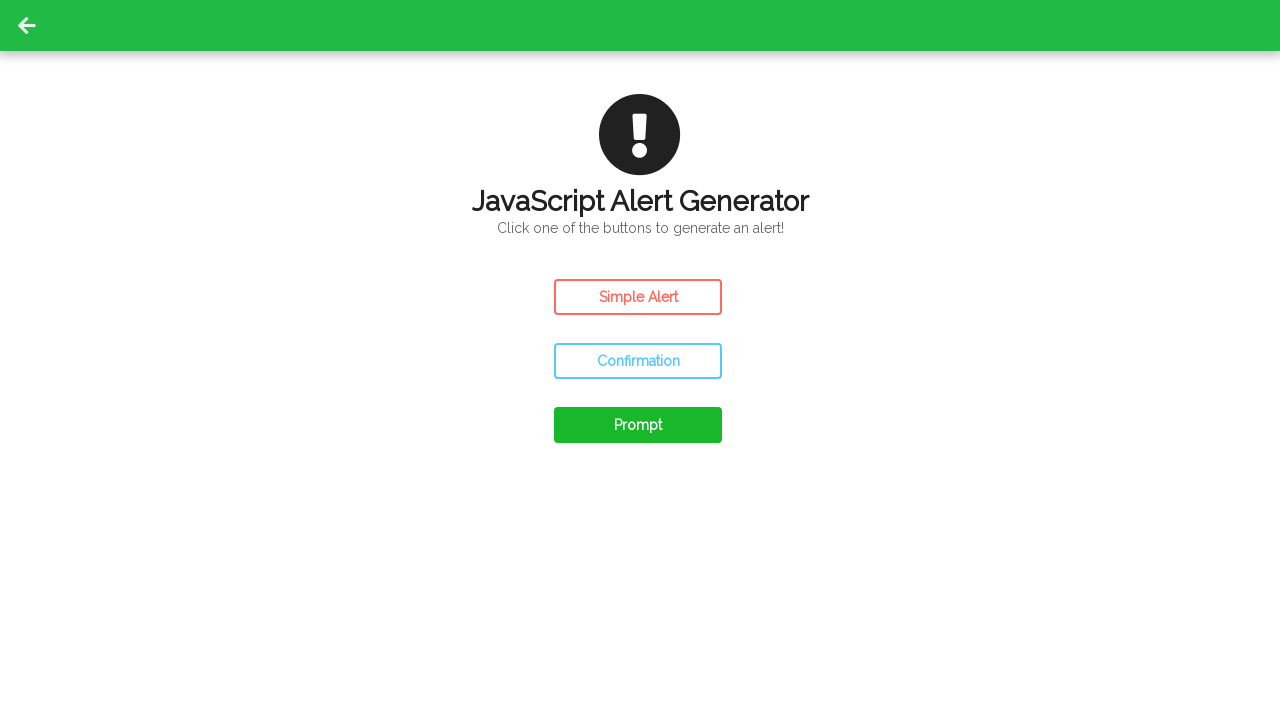

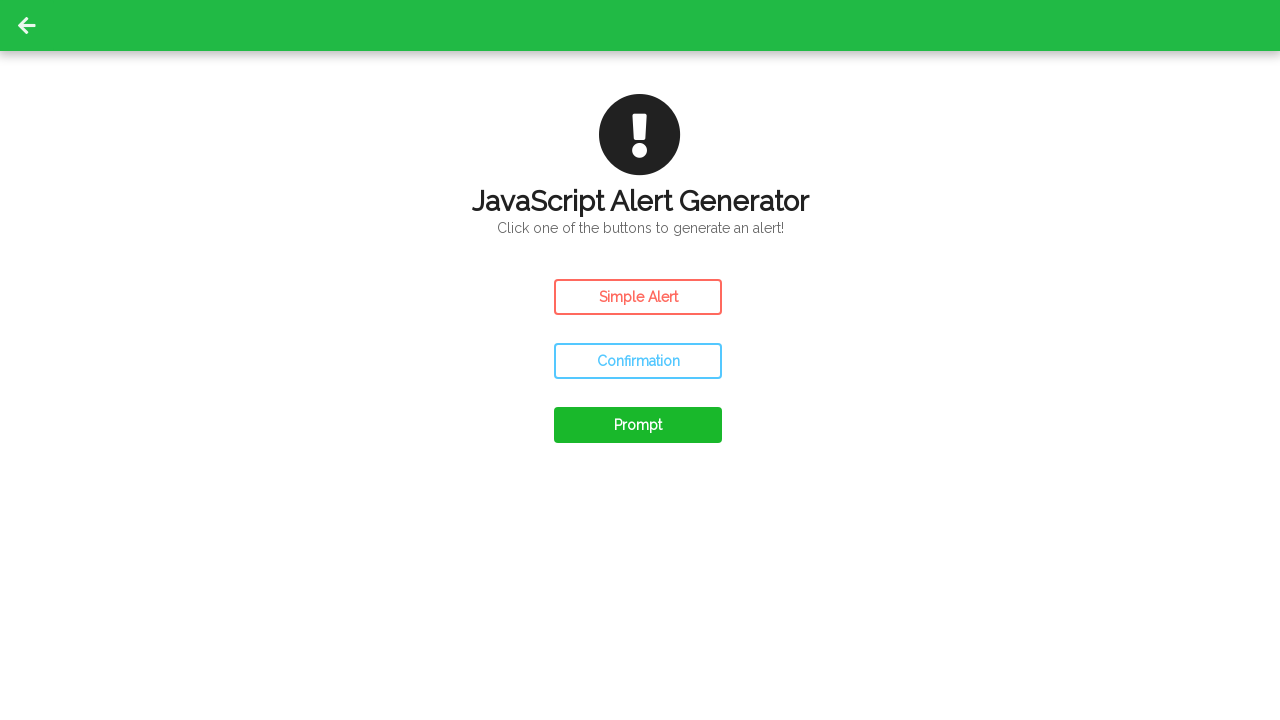